Tests that new todo items are appended to the bottom of the list by creating 3 items and verifying the count

Starting URL: https://demo.playwright.dev/todomvc

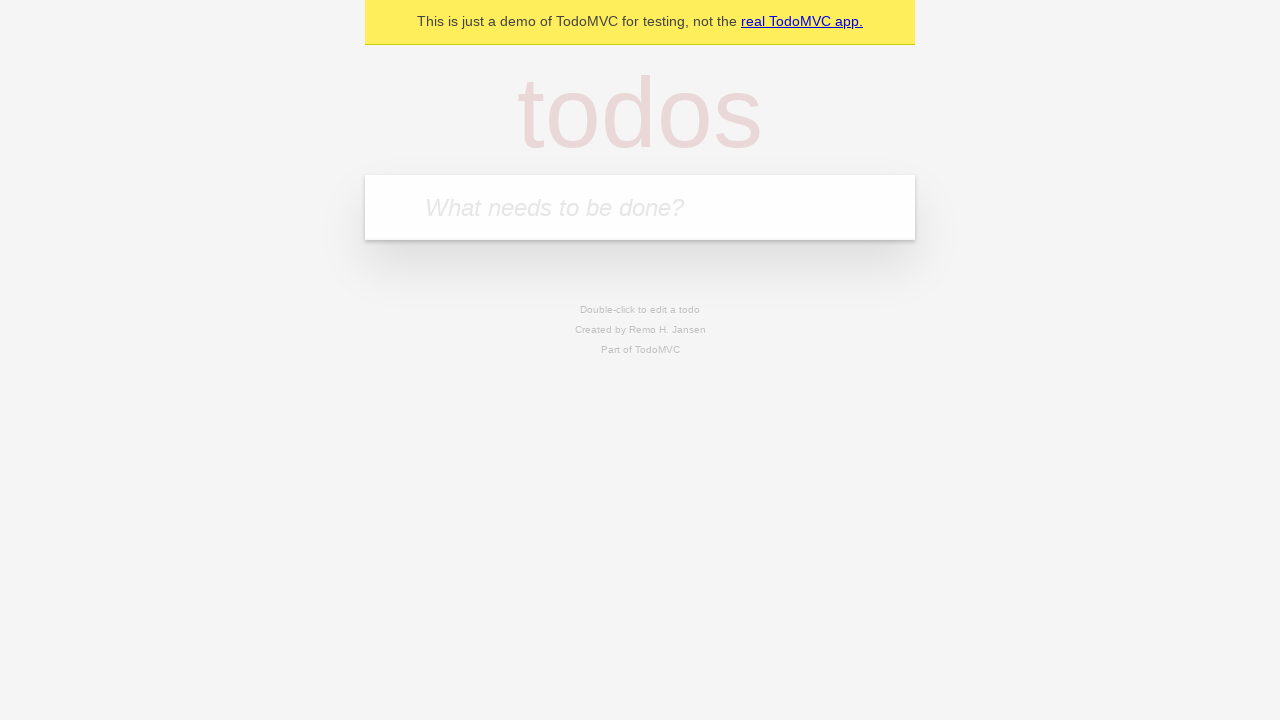

Filled todo input with 'buy some cheese' on internal:attr=[placeholder="What needs to be done?"i]
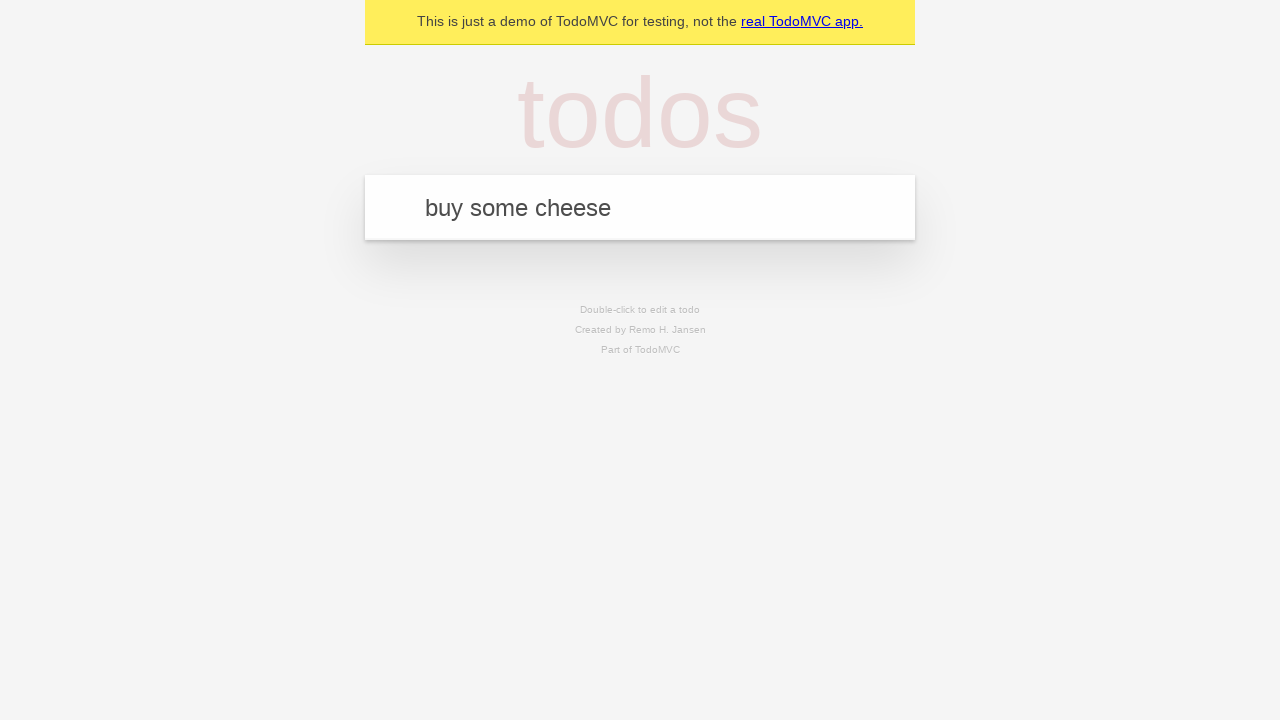

Pressed Enter to add 'buy some cheese' to the list on internal:attr=[placeholder="What needs to be done?"i]
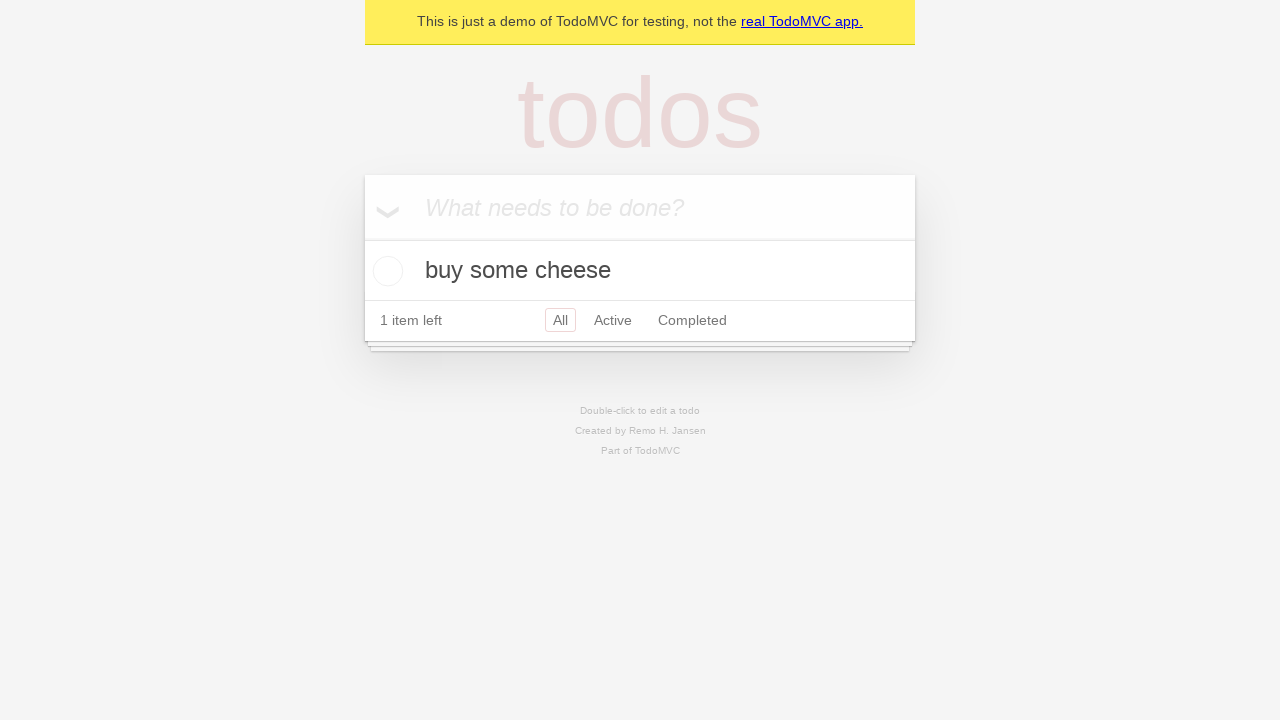

Filled todo input with 'feed the cat' on internal:attr=[placeholder="What needs to be done?"i]
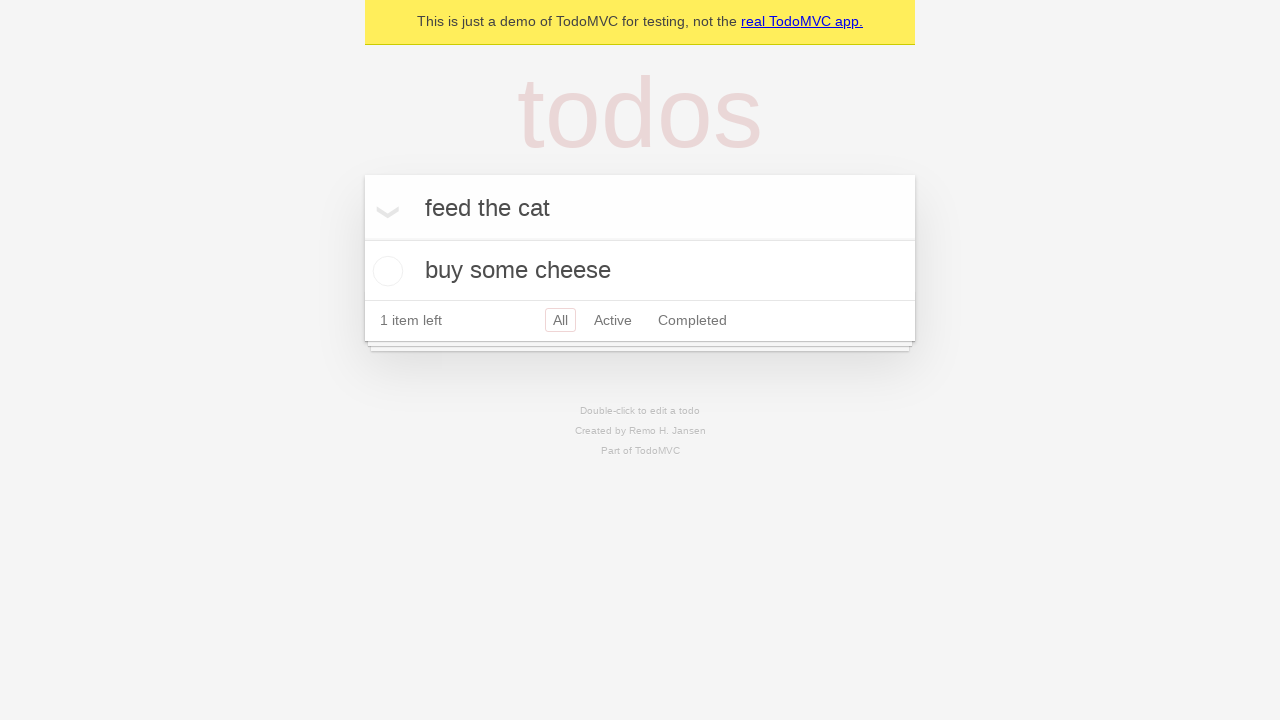

Pressed Enter to add 'feed the cat' to the list on internal:attr=[placeholder="What needs to be done?"i]
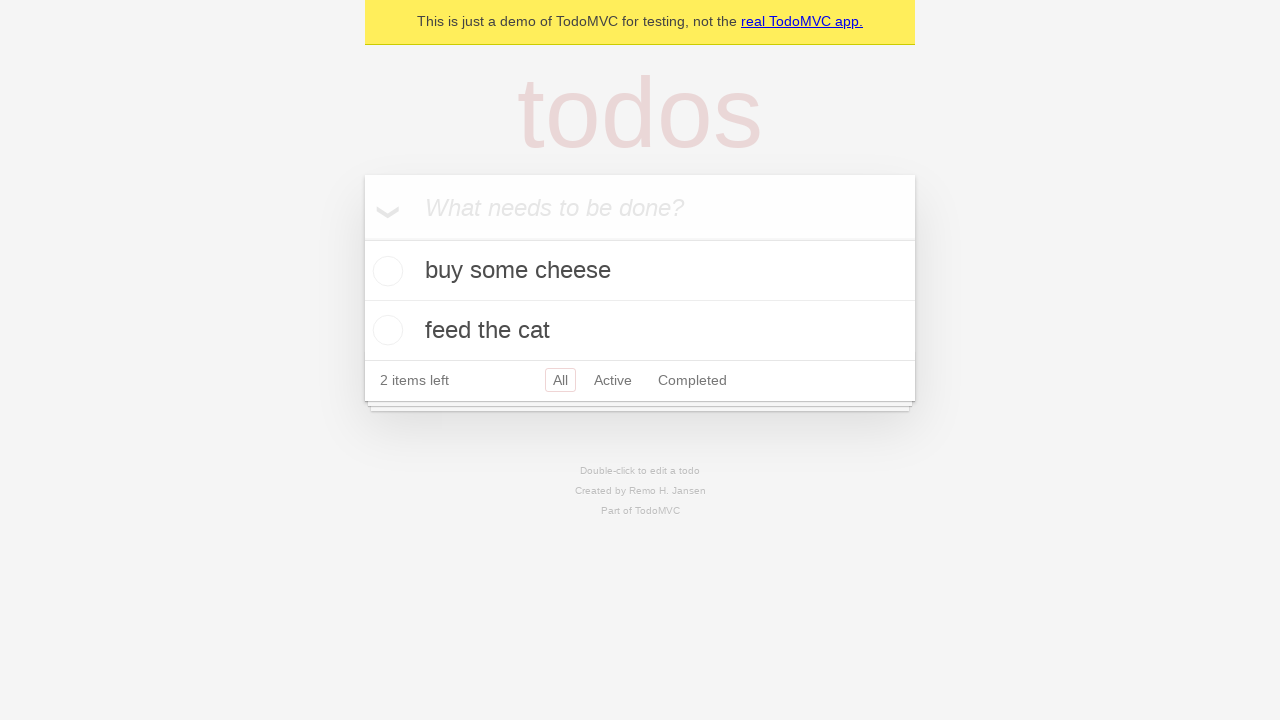

Filled todo input with 'book a doctors appointment' on internal:attr=[placeholder="What needs to be done?"i]
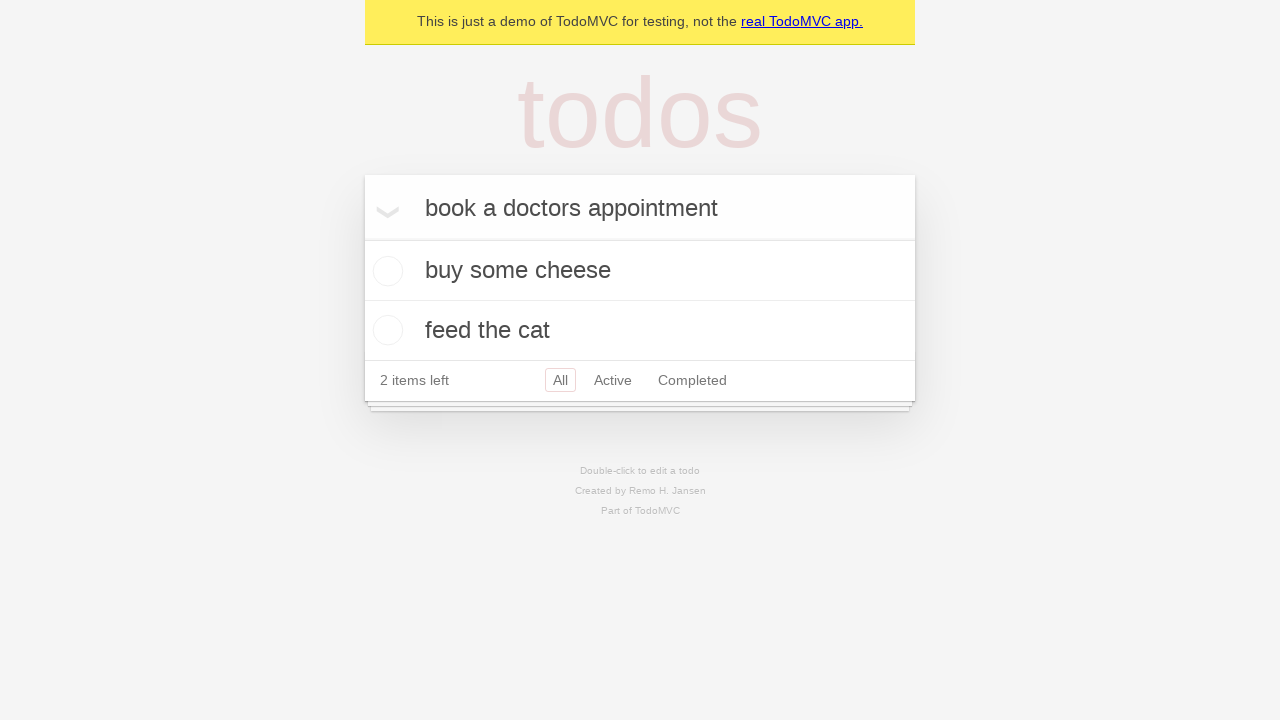

Pressed Enter to add 'book a doctors appointment' to the list on internal:attr=[placeholder="What needs to be done?"i]
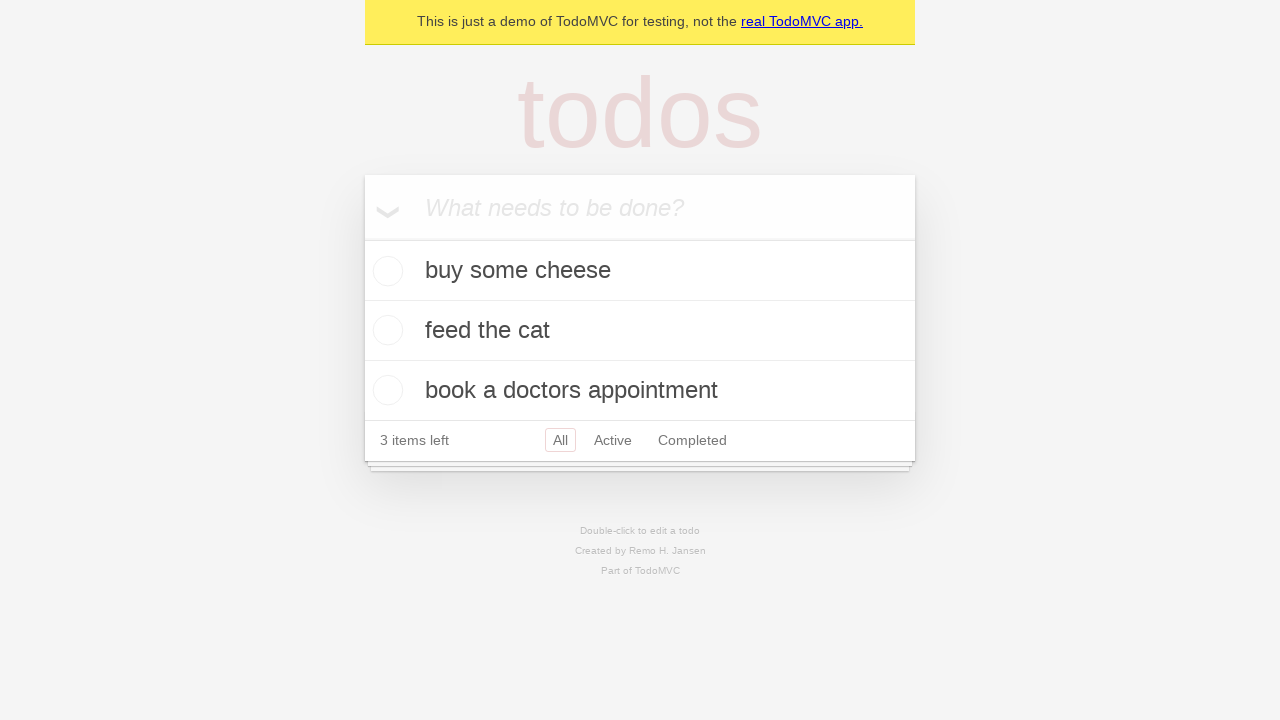

Todo count element appeared
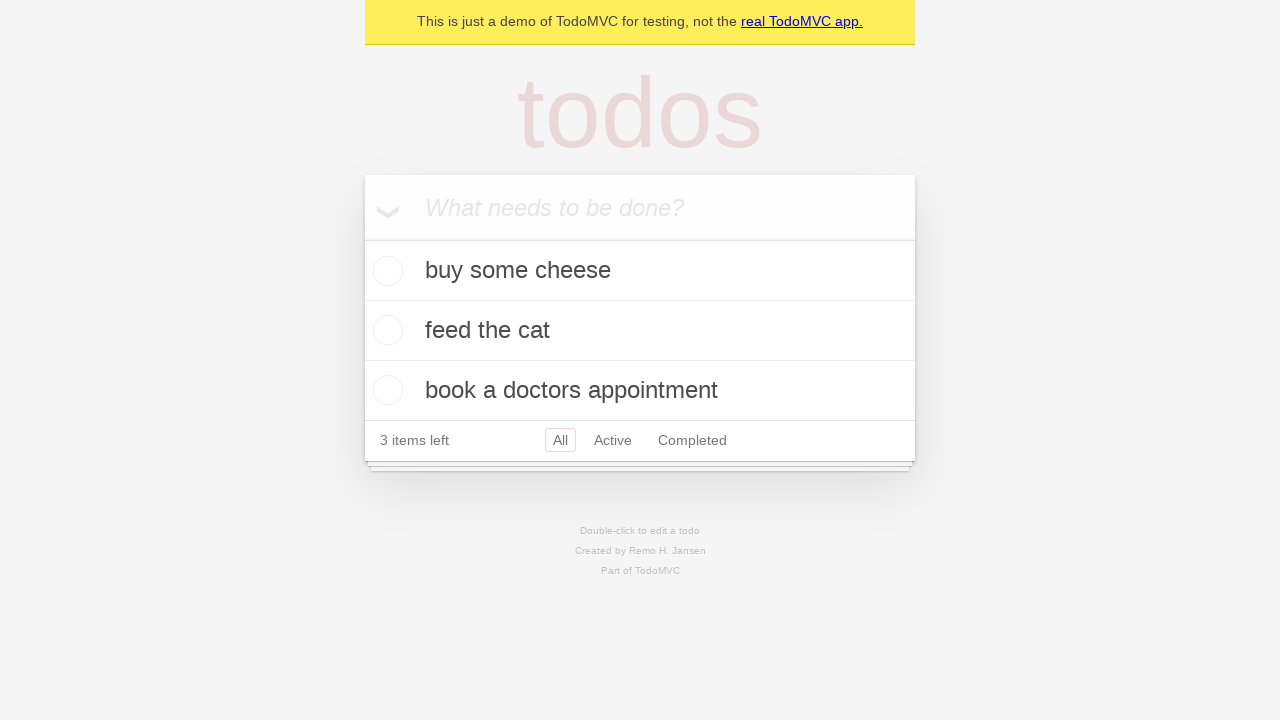

Todo title element appeared
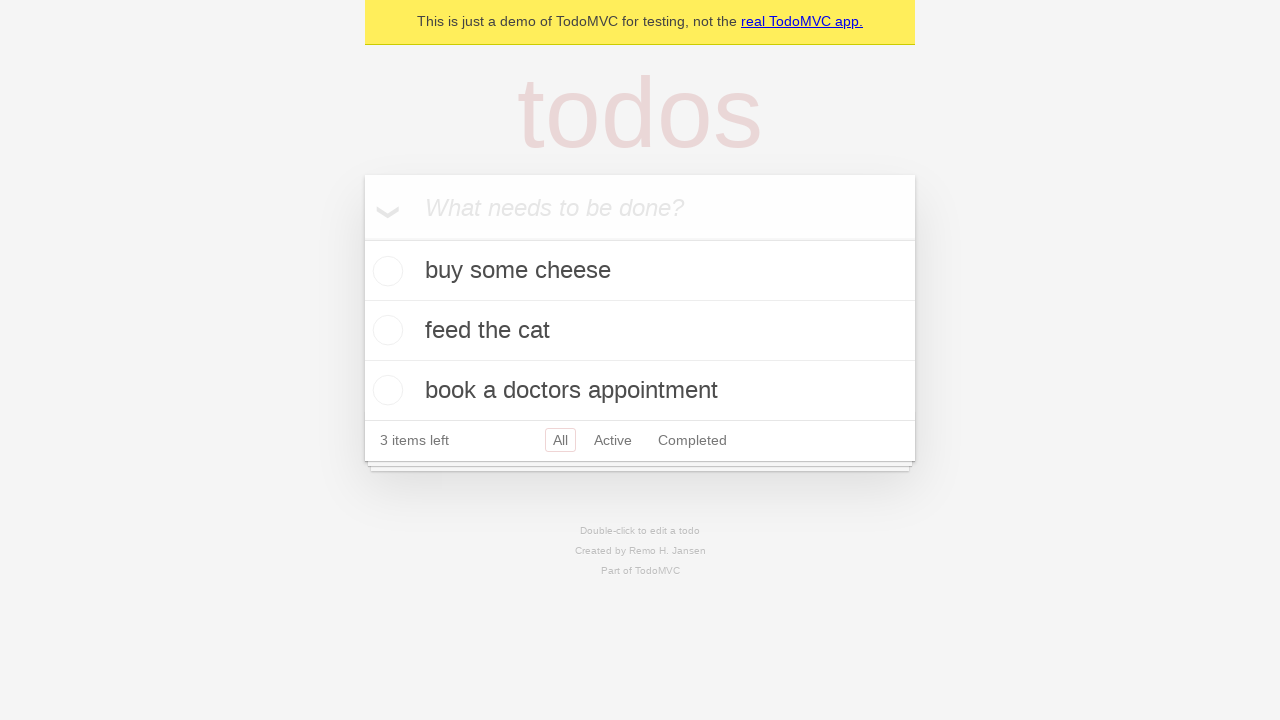

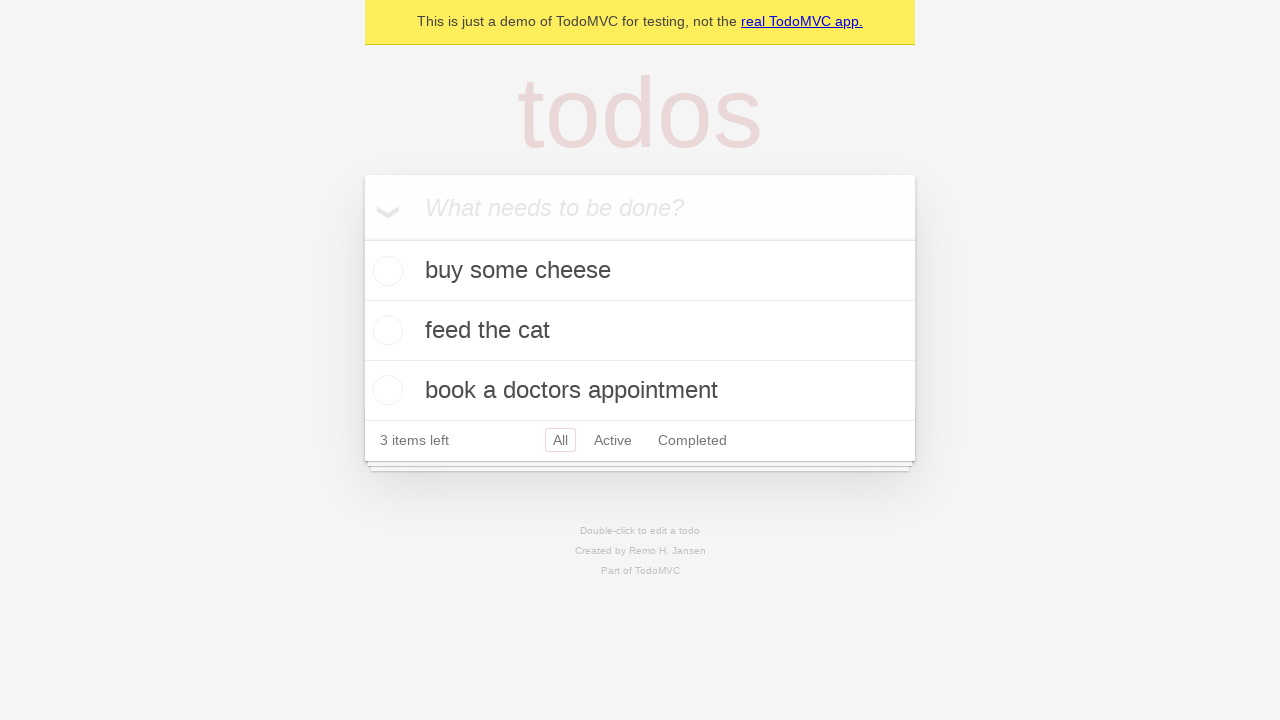